Tests that entered text is trimmed when editing a todo item.

Starting URL: https://demo.playwright.dev/todomvc

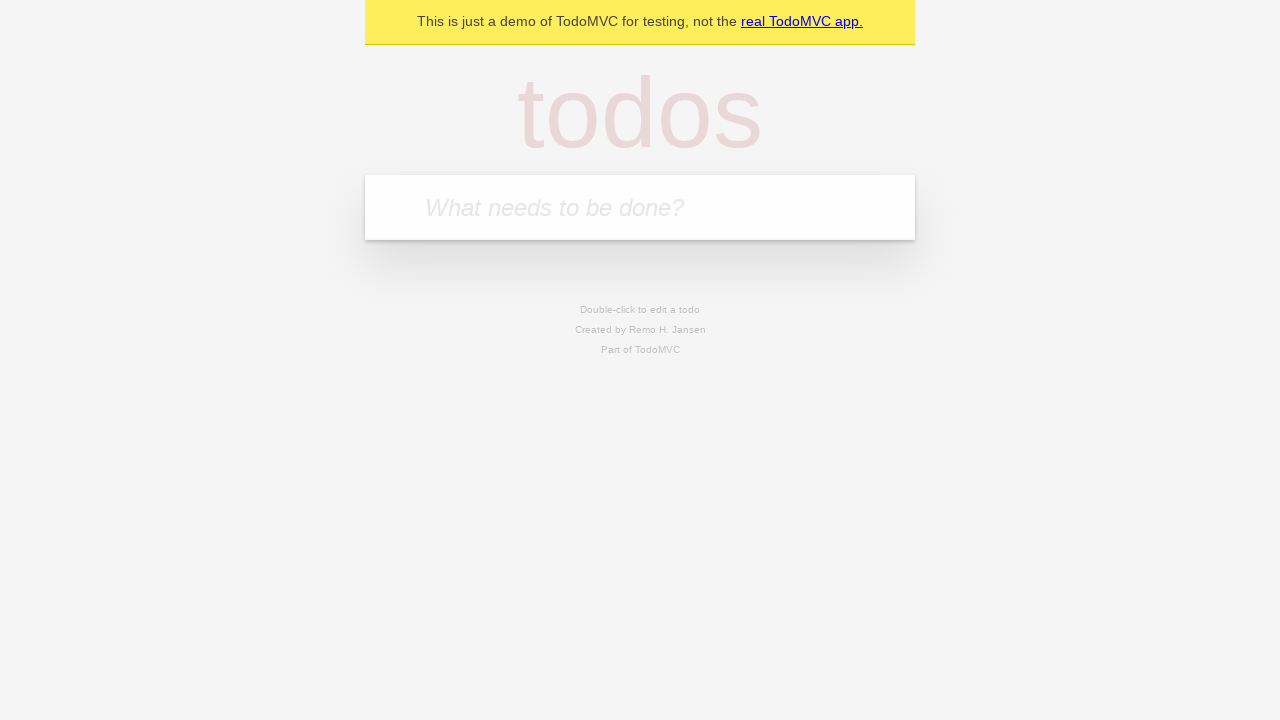

Filled new todo input with 'buy some cheese' on .new-todo
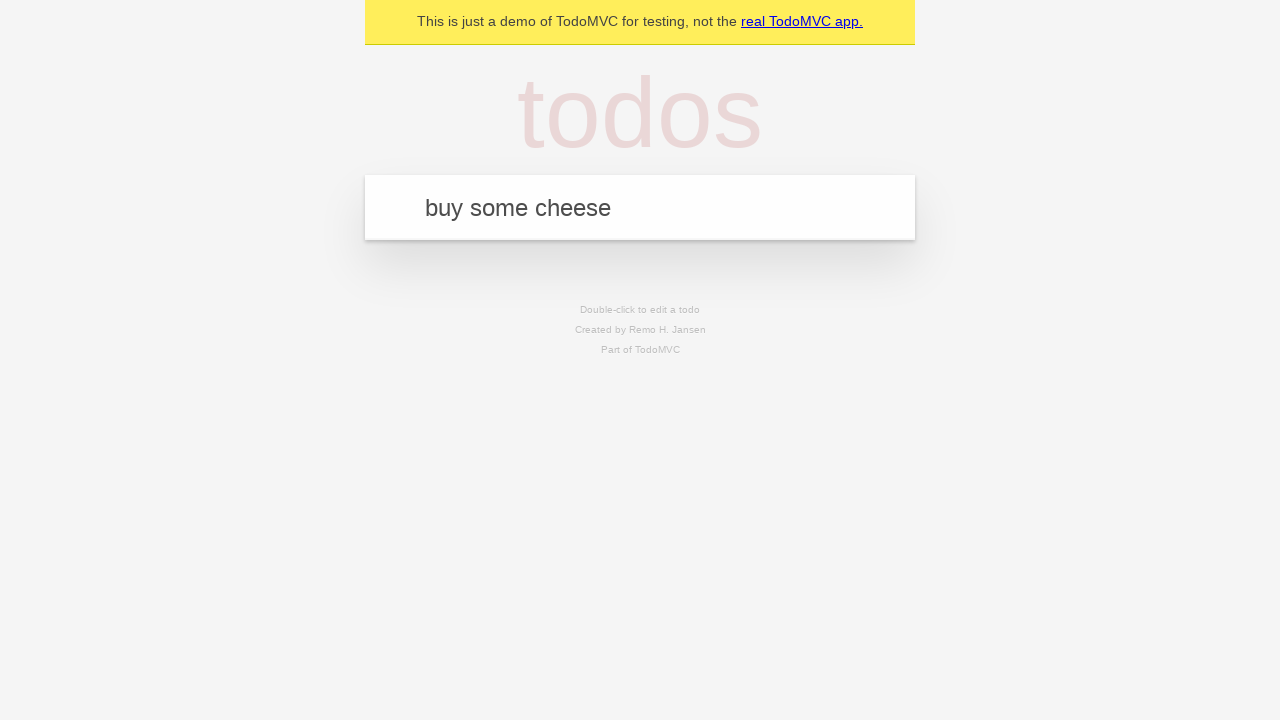

Pressed Enter to add first todo item on .new-todo
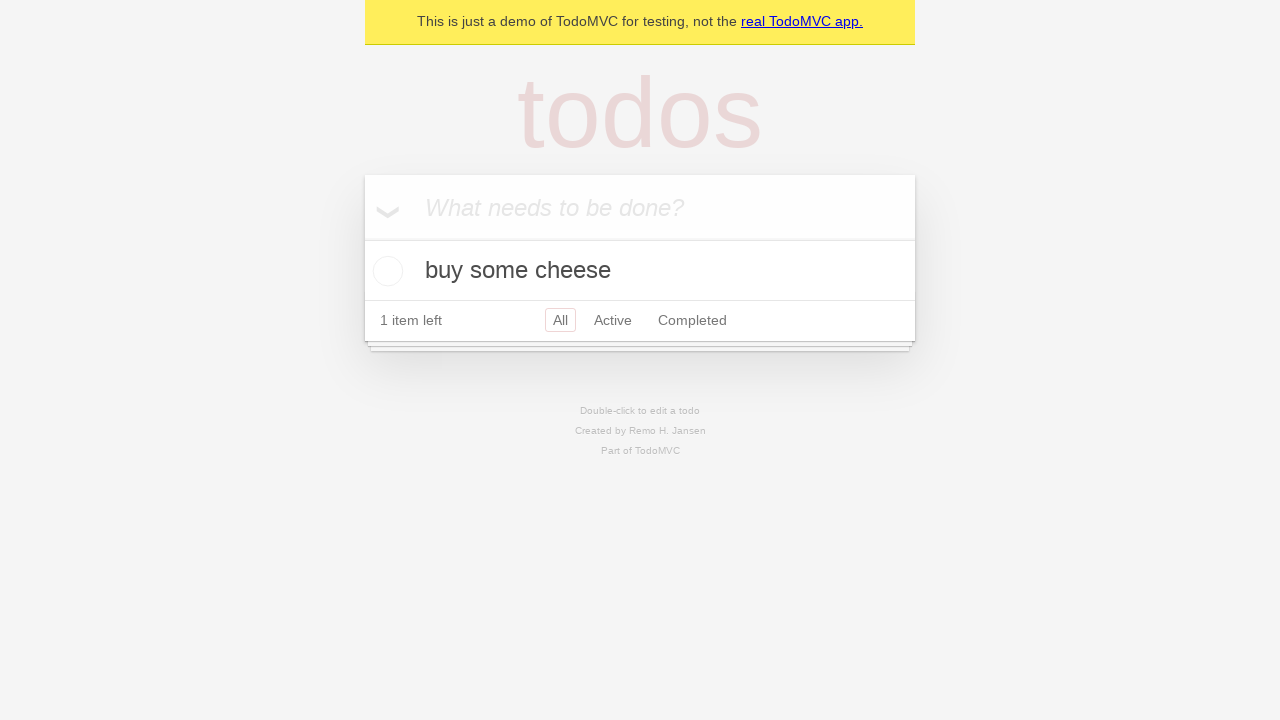

Filled new todo input with 'feed the cat' on .new-todo
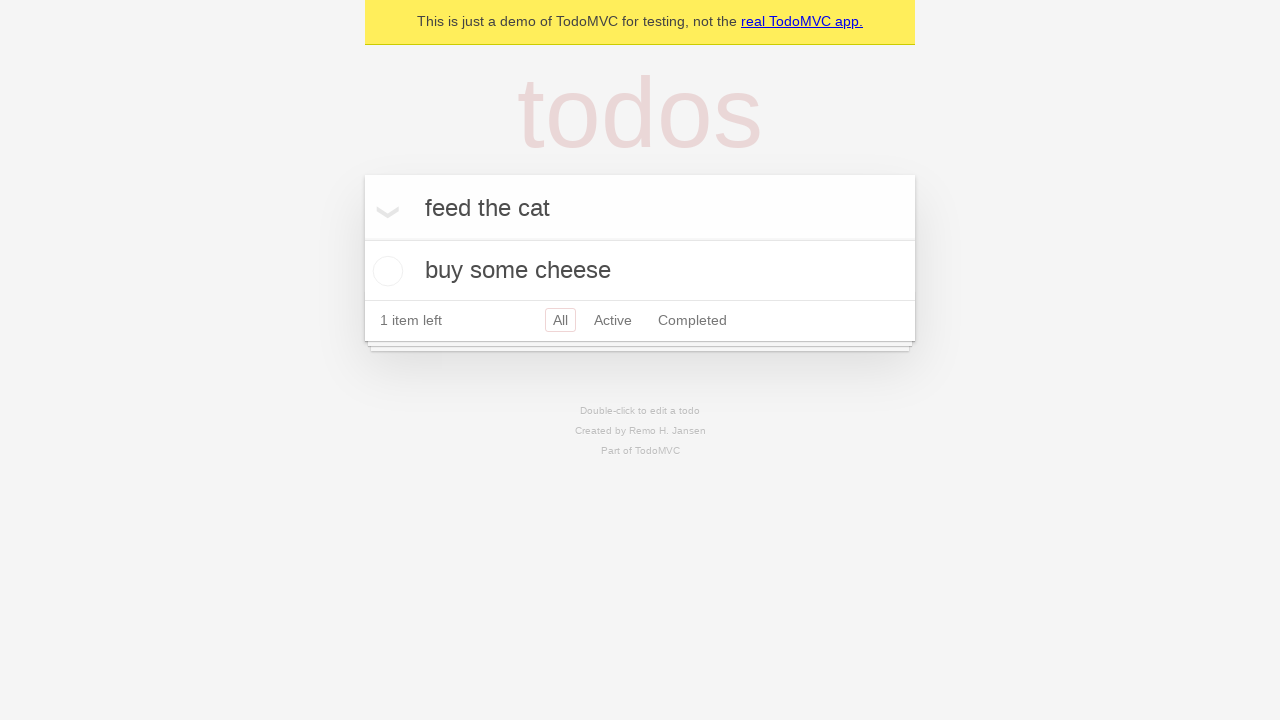

Pressed Enter to add second todo item on .new-todo
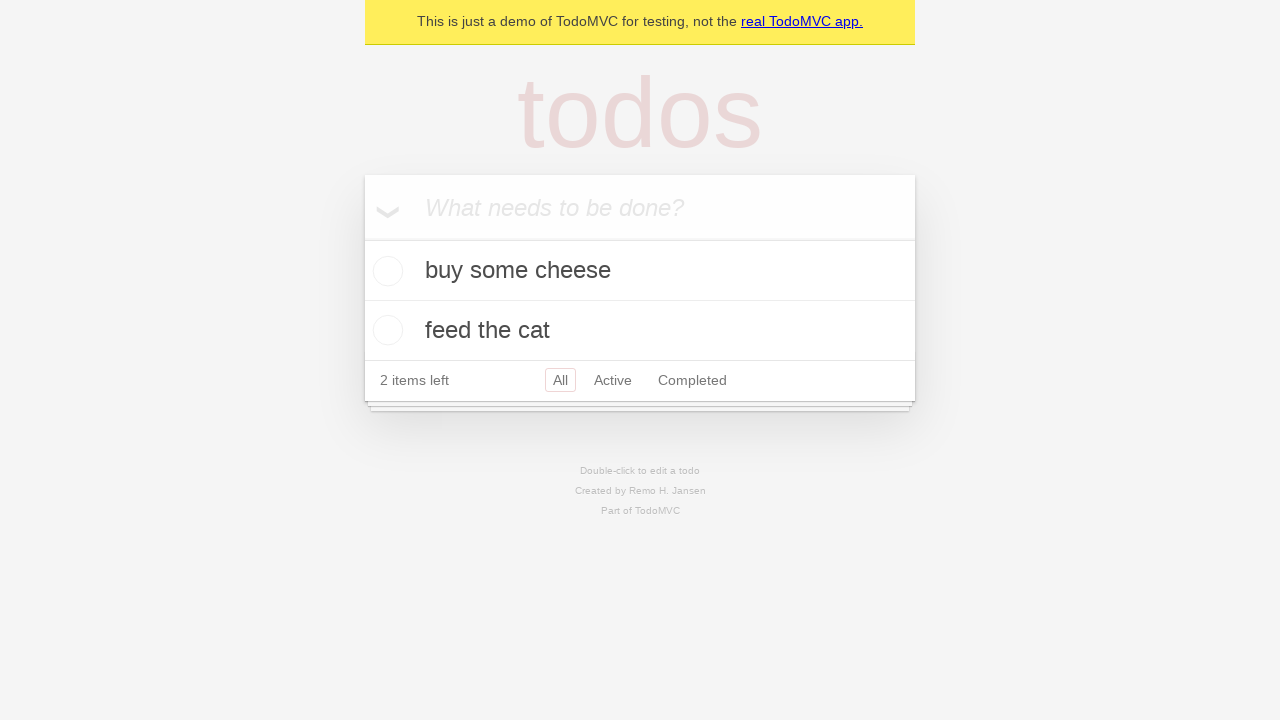

Filled new todo input with 'book a doctors appointment' on .new-todo
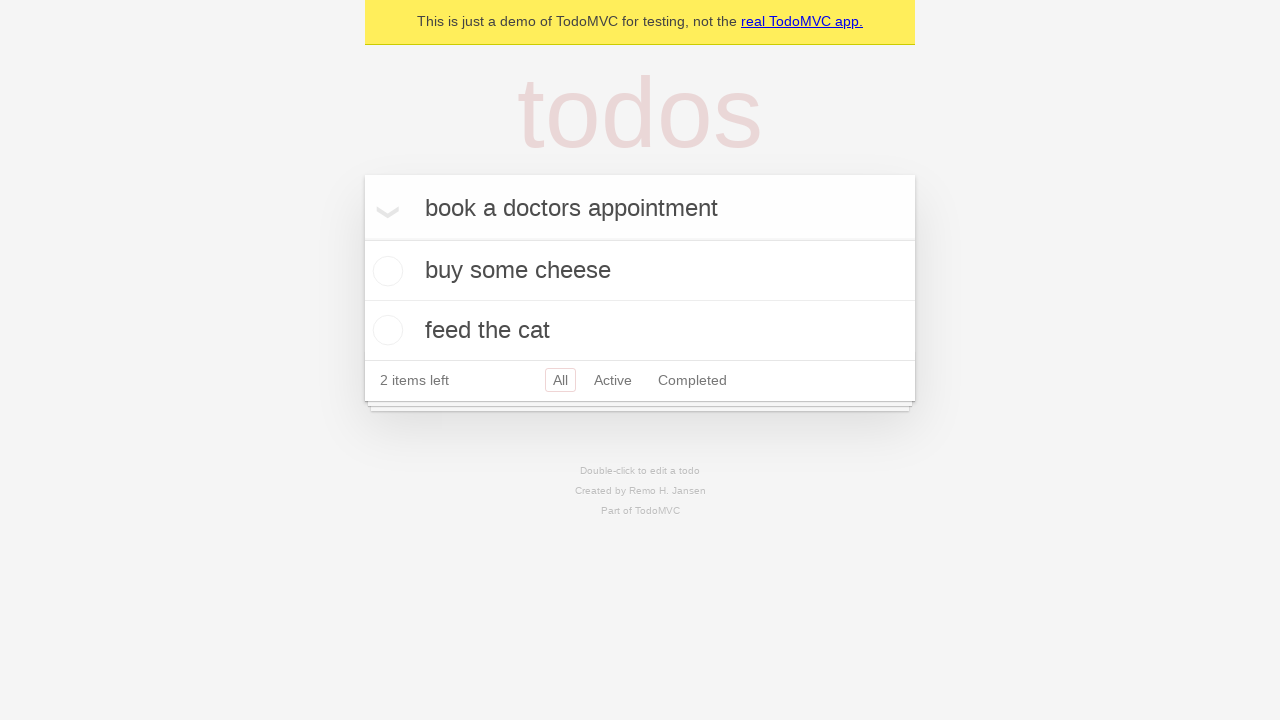

Pressed Enter to add third todo item on .new-todo
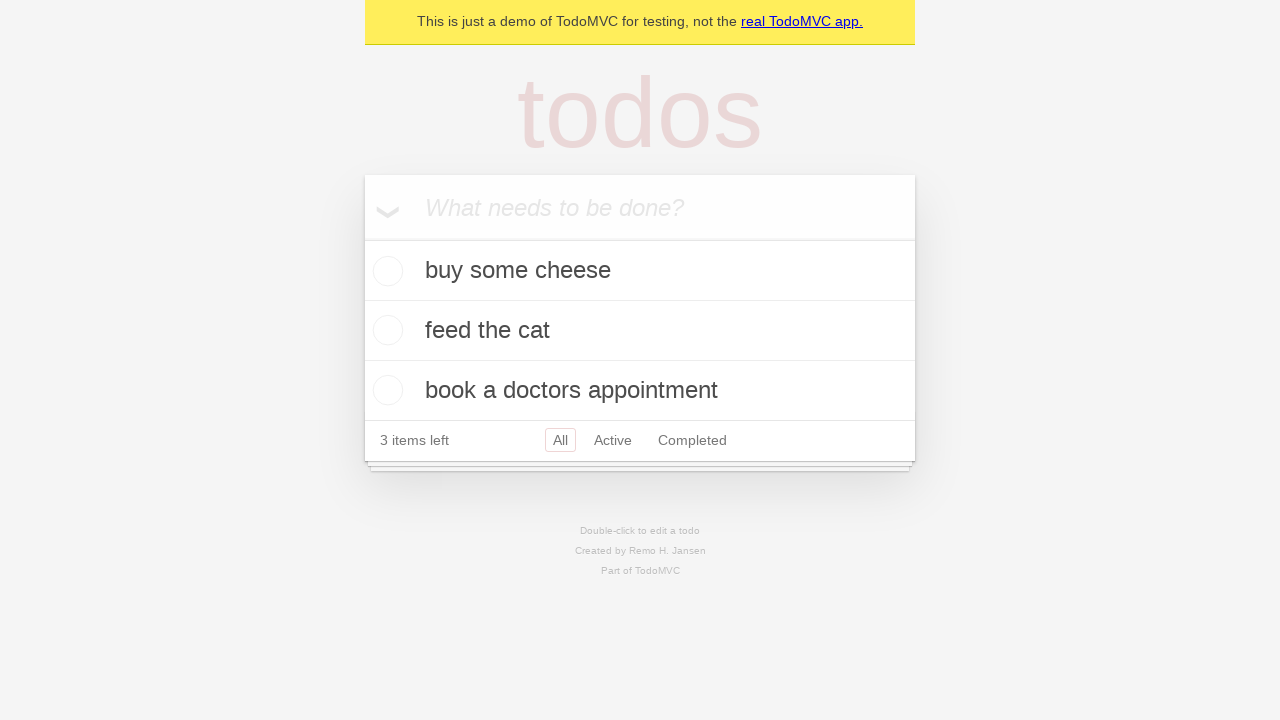

Waited for all 3 todo items to be present in the list
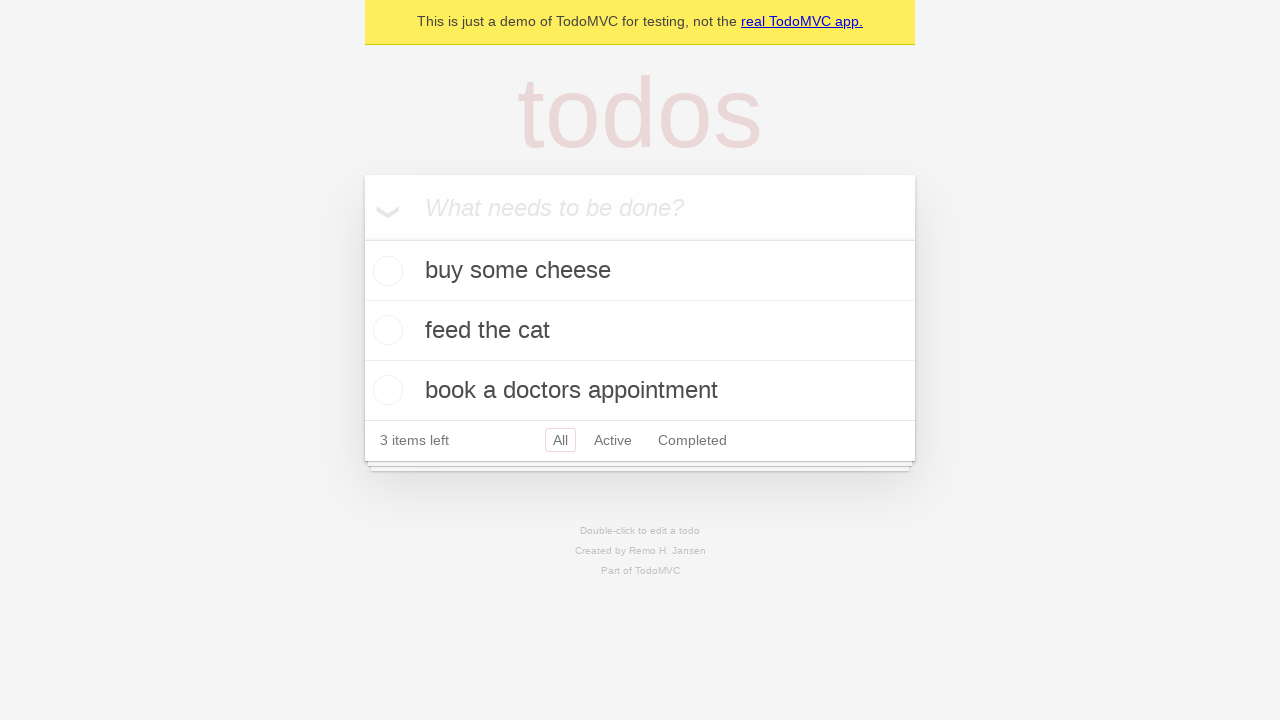

Double-clicked on second todo item to enter edit mode at (640, 331) on .todo-list li >> nth=1
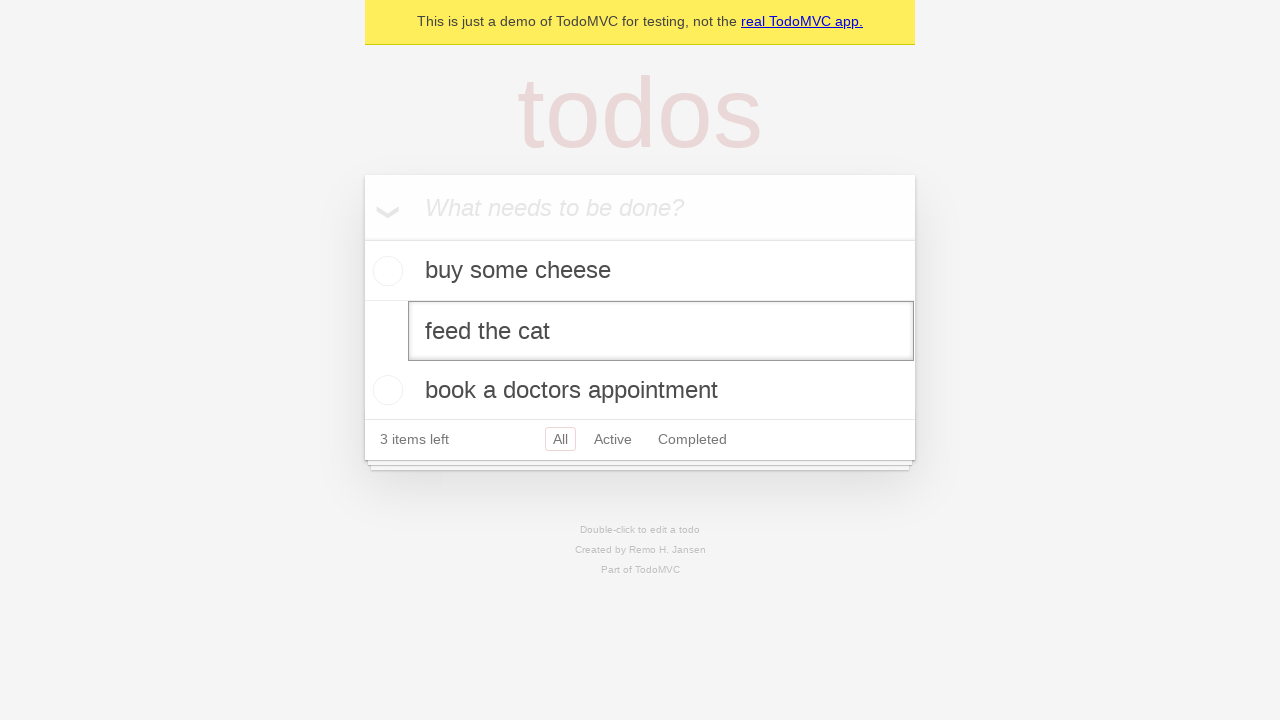

Filled edit field with text containing leading and trailing spaces on .todo-list li >> nth=1 >> .edit
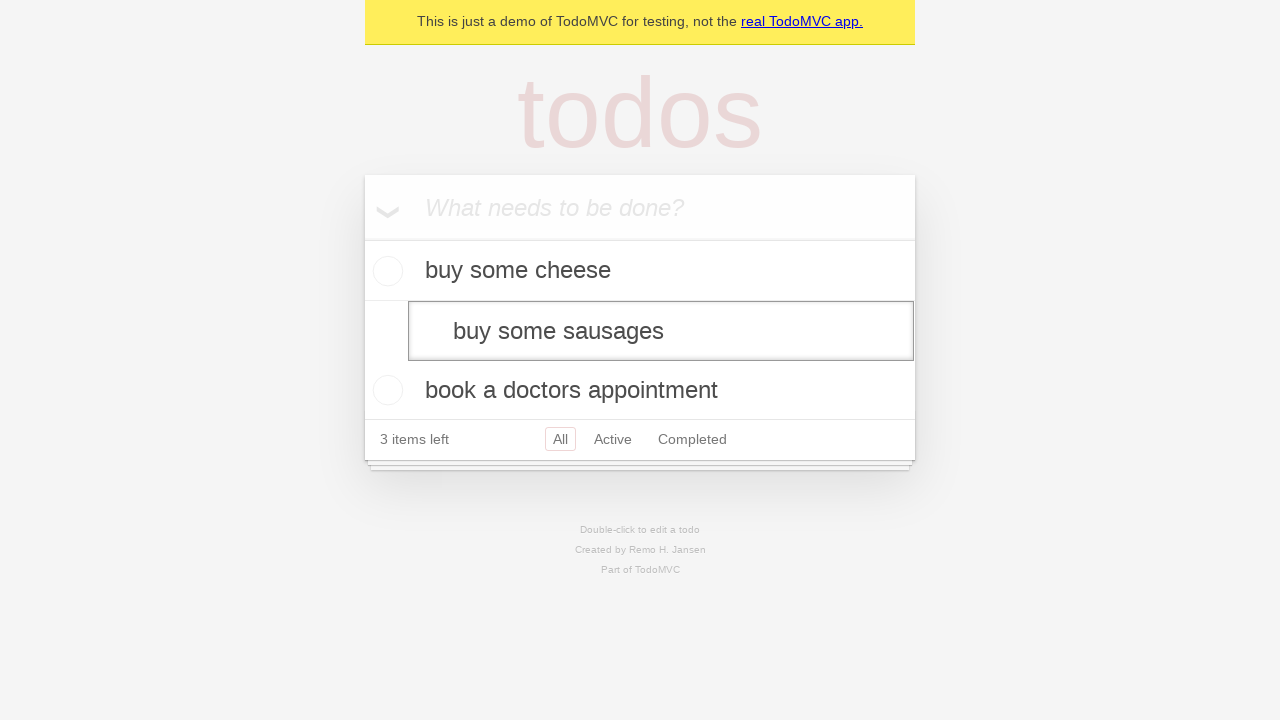

Pressed Enter to confirm edit and verify text is trimmed on .todo-list li >> nth=1 >> .edit
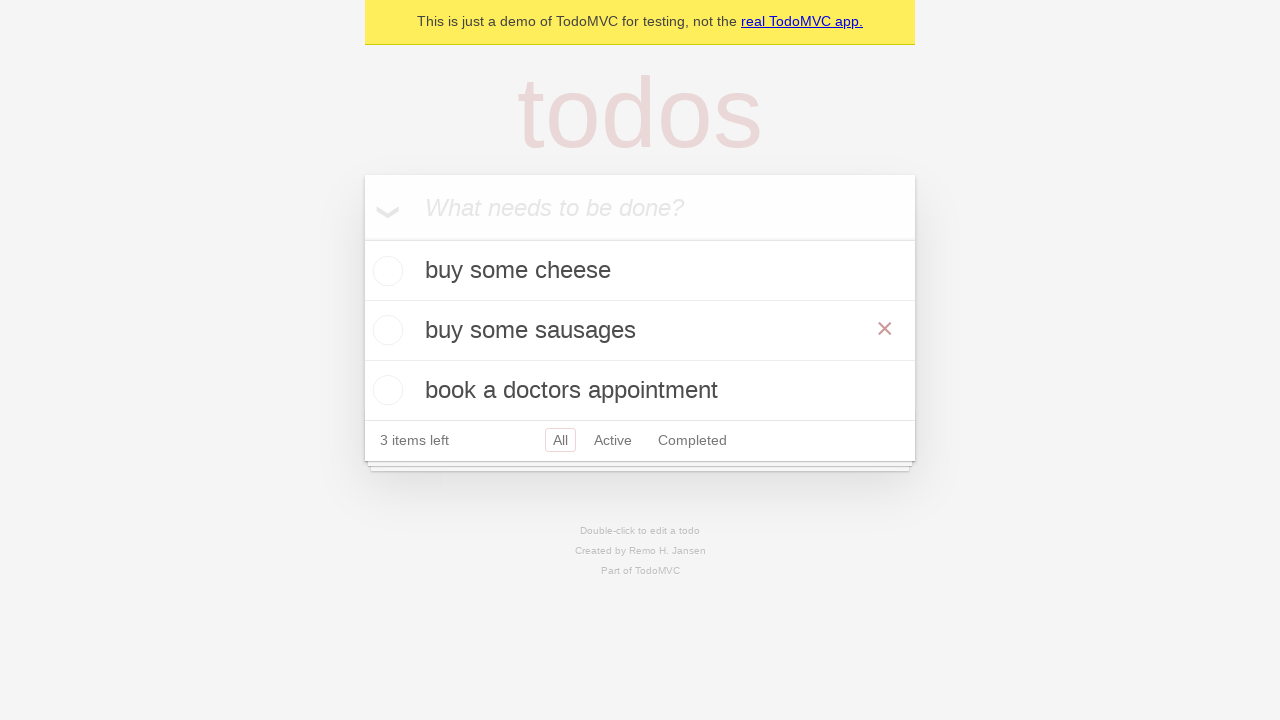

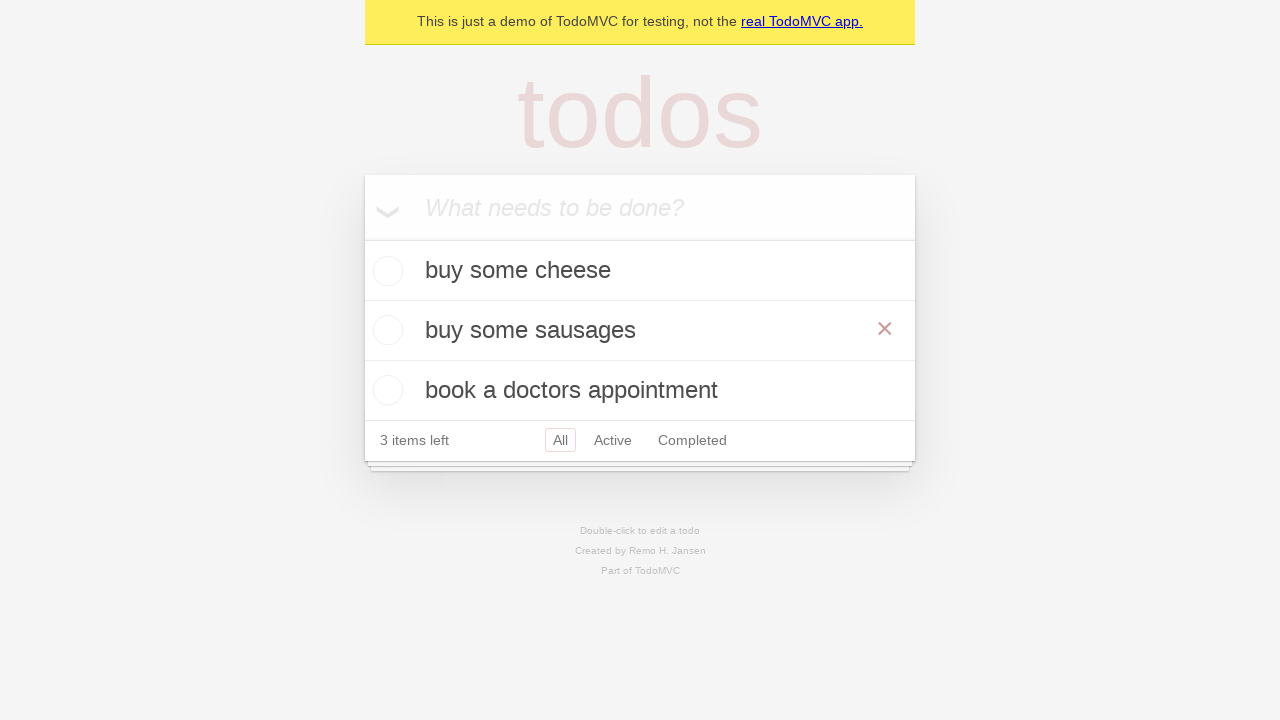